Tests navigation on the OrangeHRM website by clicking on the Company menu link and then navigating to the About Us page.

Starting URL: https://www.orangehrm.com/

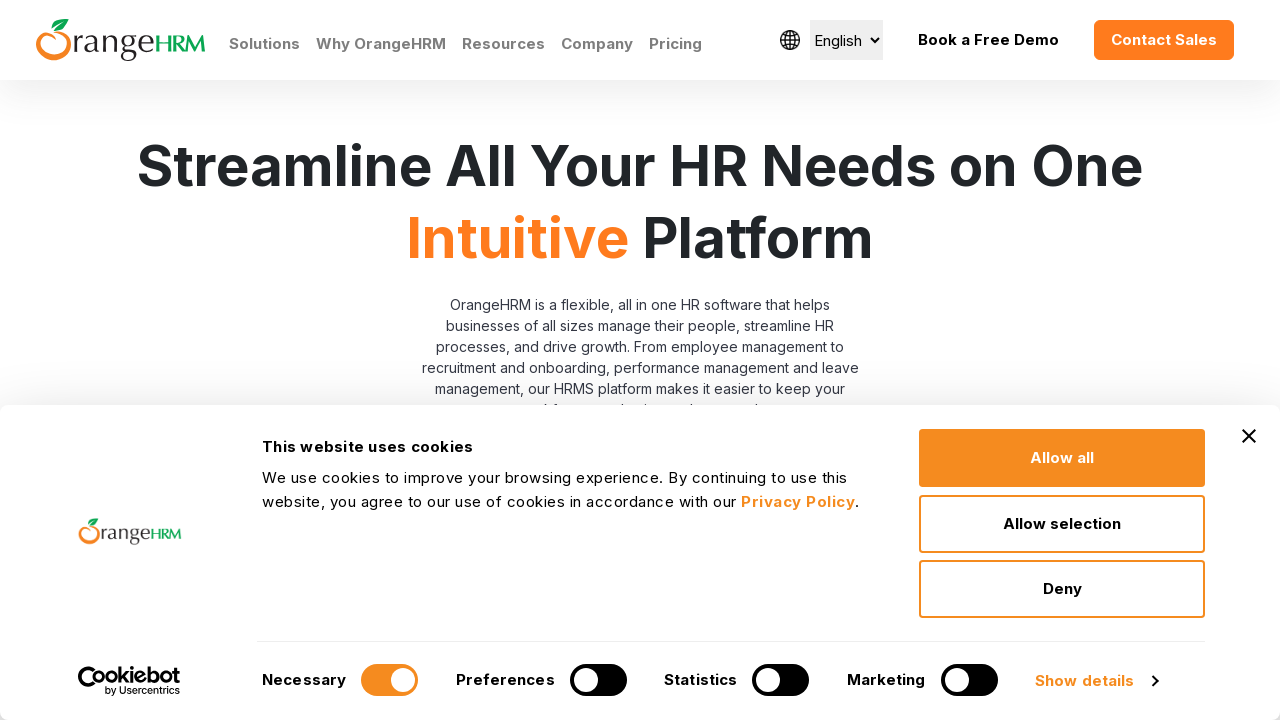

Clicked on the Company menu link at (597, 44) on xpath=//a[text()='Company']
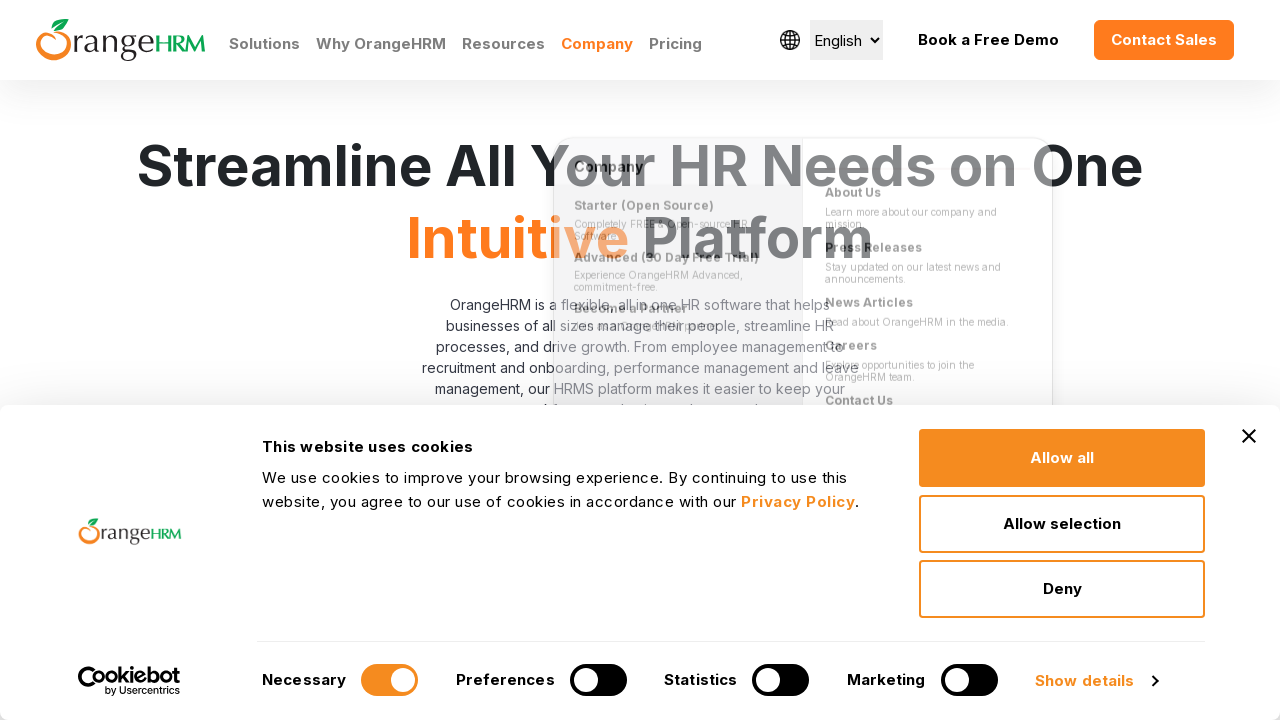

Clicked on the About Us sub-link at (928, 138) on xpath=//a[@href='/en/company/about-us']
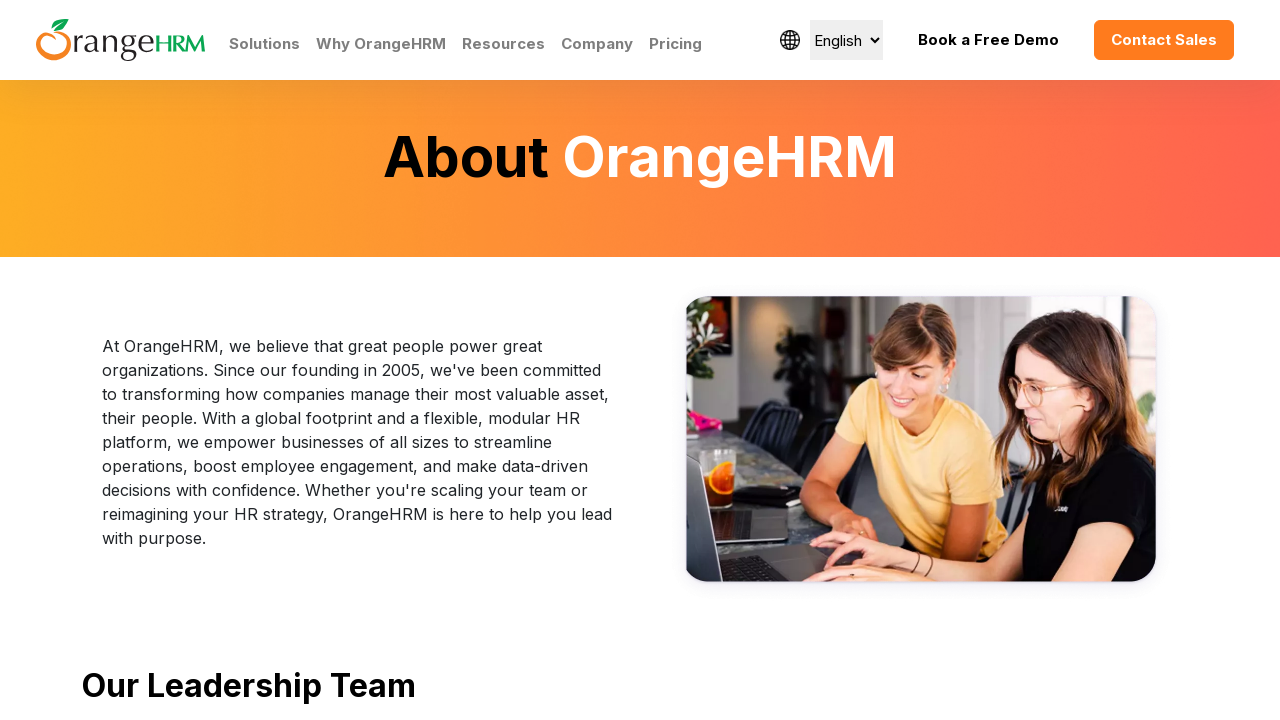

About Us page loaded and network idle
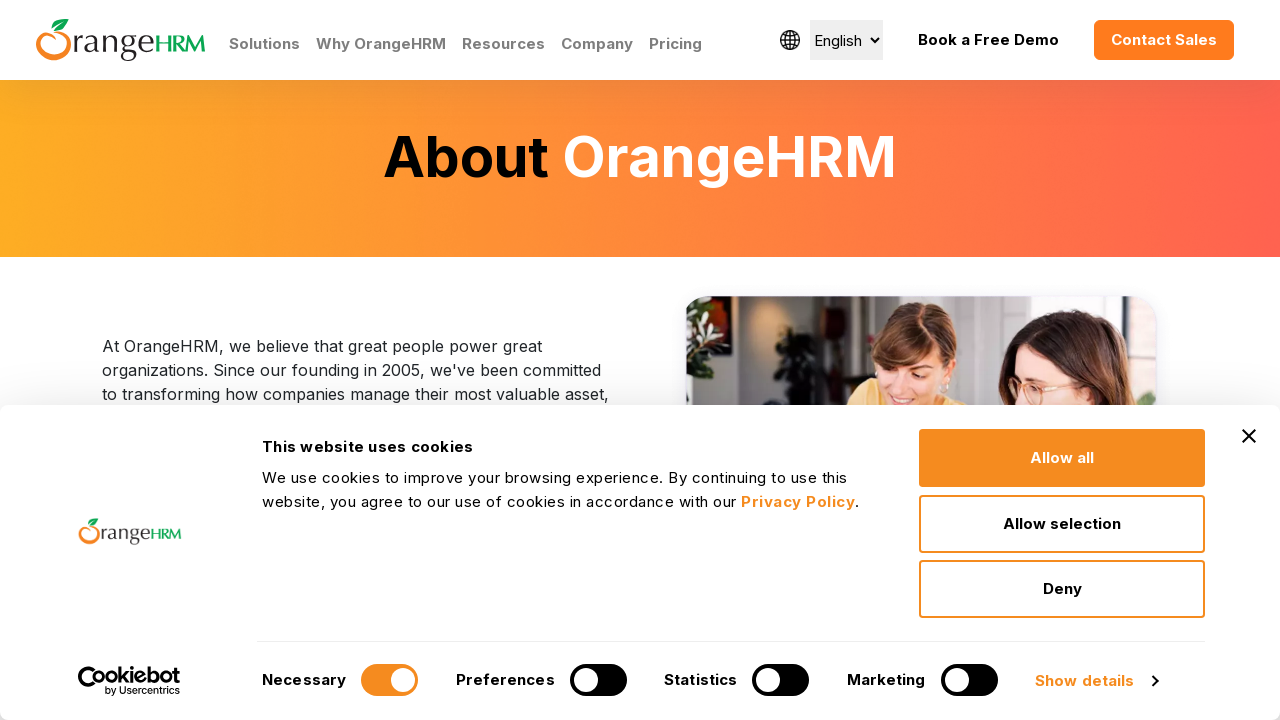

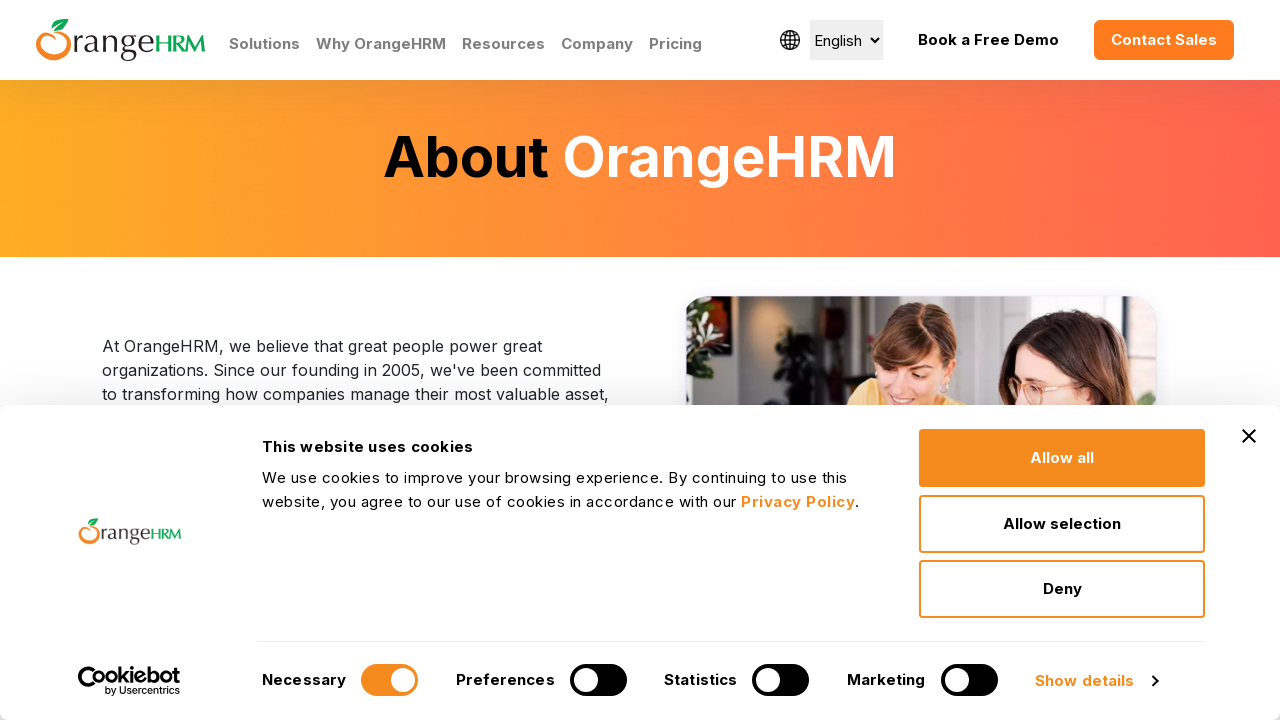